Tests basic browser navigation functionality including navigating to a URL, going back, forward, and refreshing the page

Starting URL: https://contacts-app.tobbymarshall815.vercel.app/home

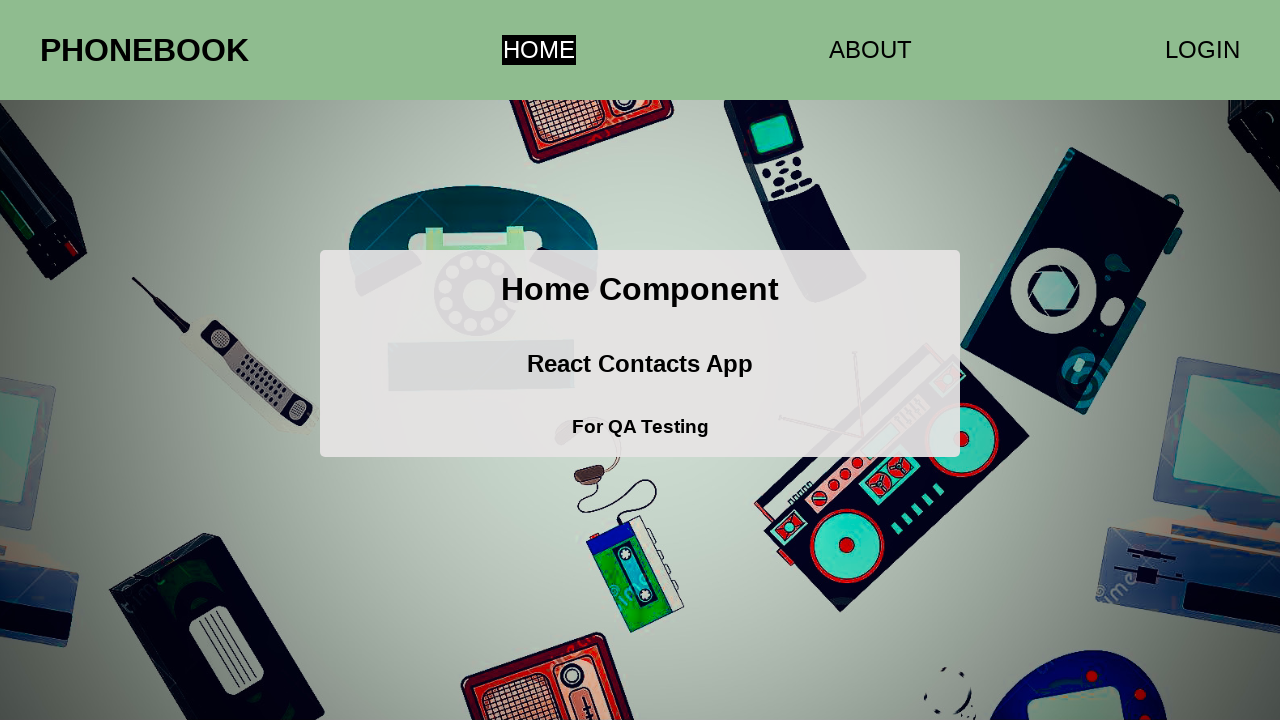

Navigated back in browser history
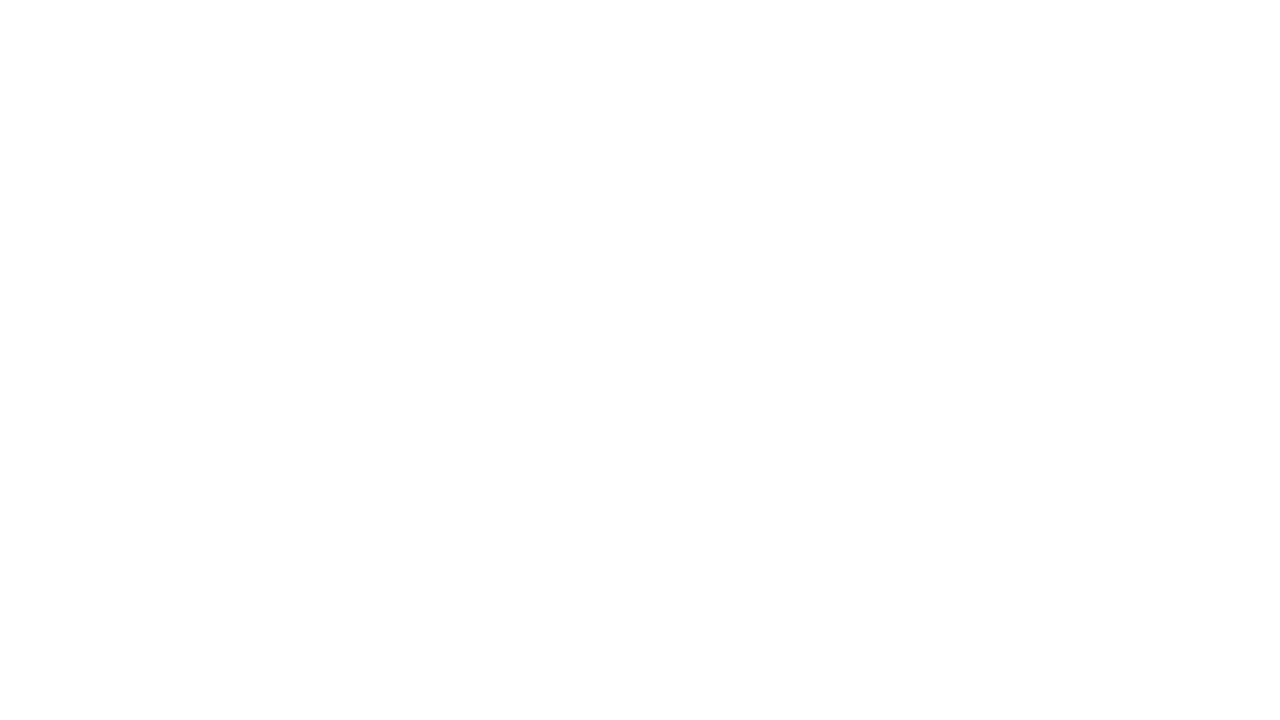

Navigated forward in browser history
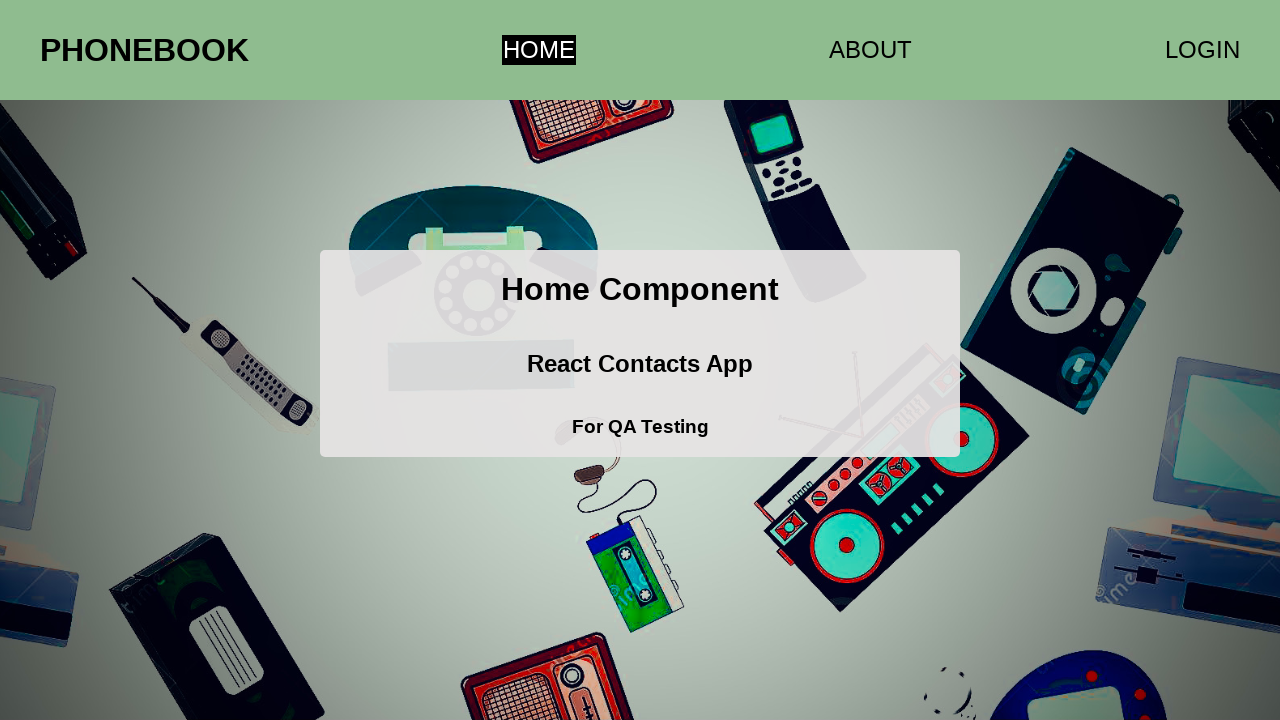

Refreshed the current page
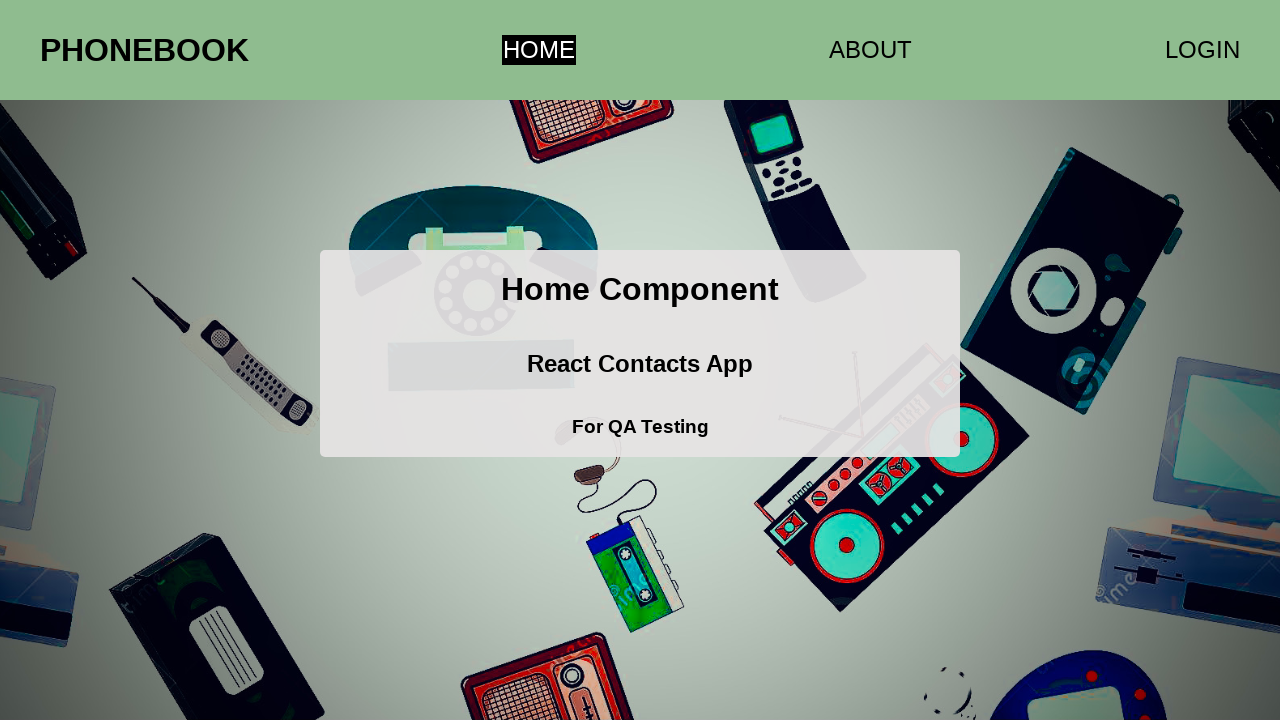

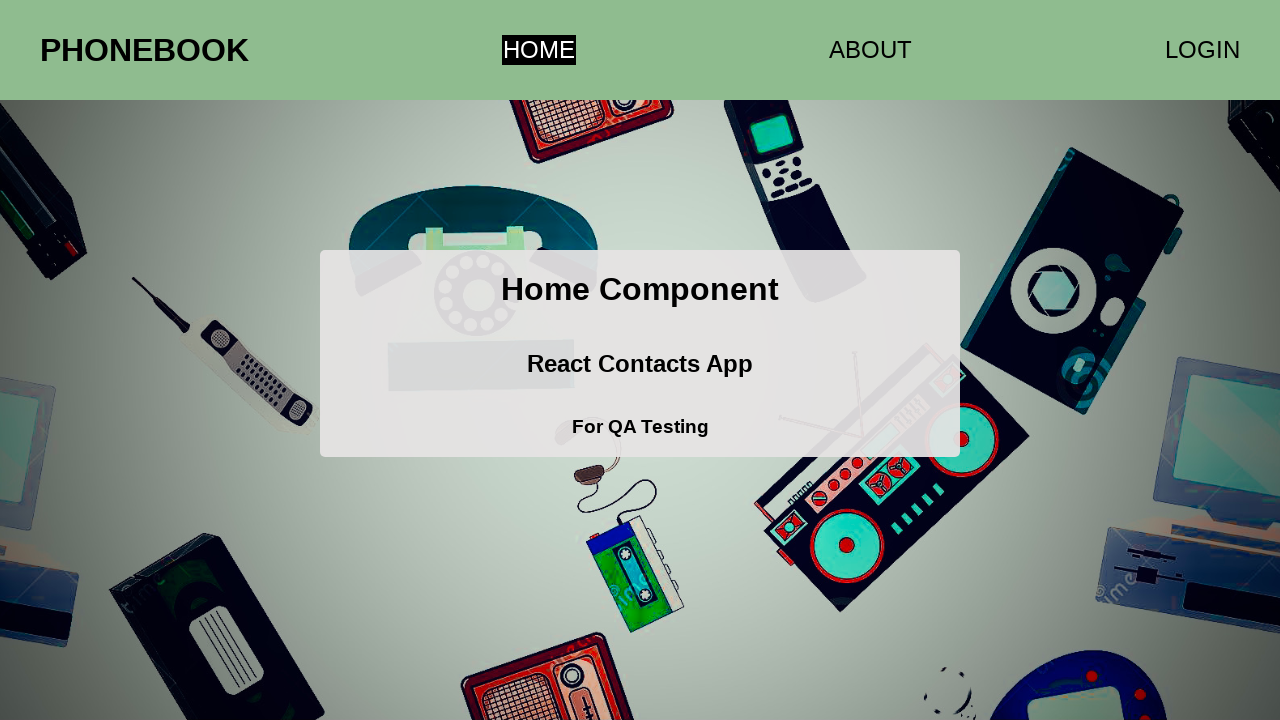